Tests a registration form by filling in name, email, phone, and address fields, then submitting the form and verifying successful registration

Starting URL: http://suninjuly.github.io/registration2.html

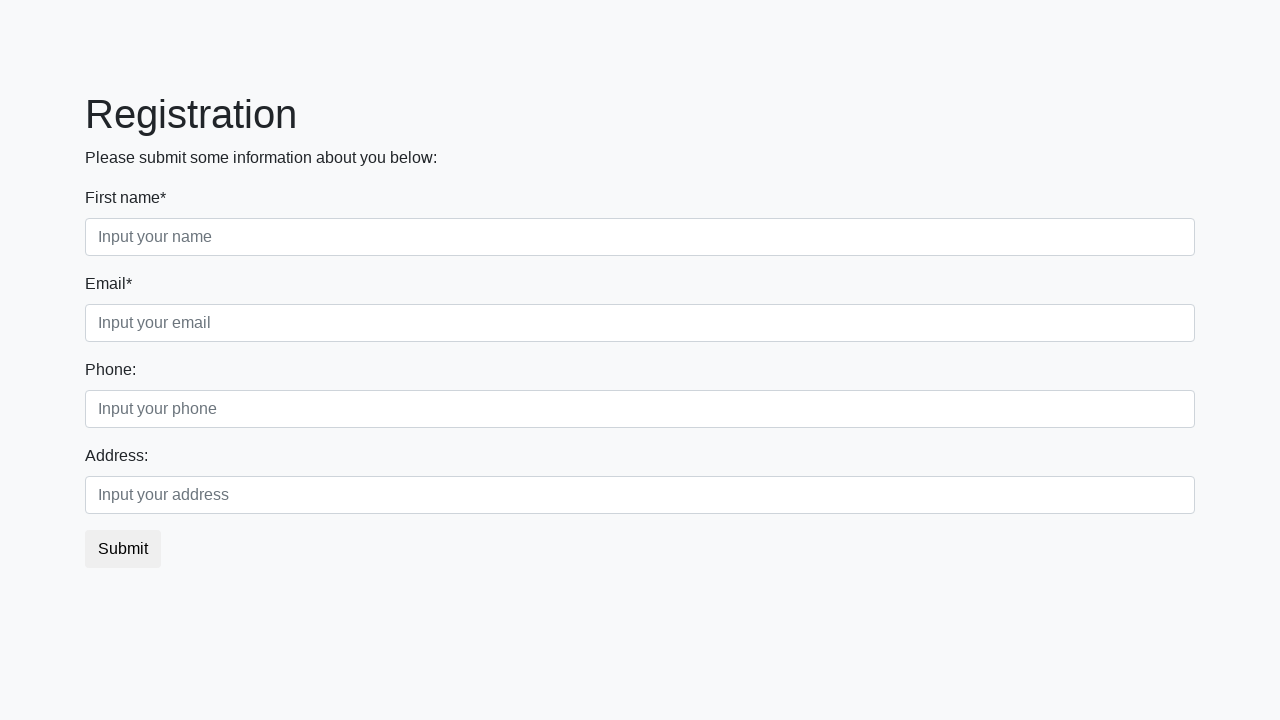

Filled name field with 'Ivan' on [placeholder='Input your name']
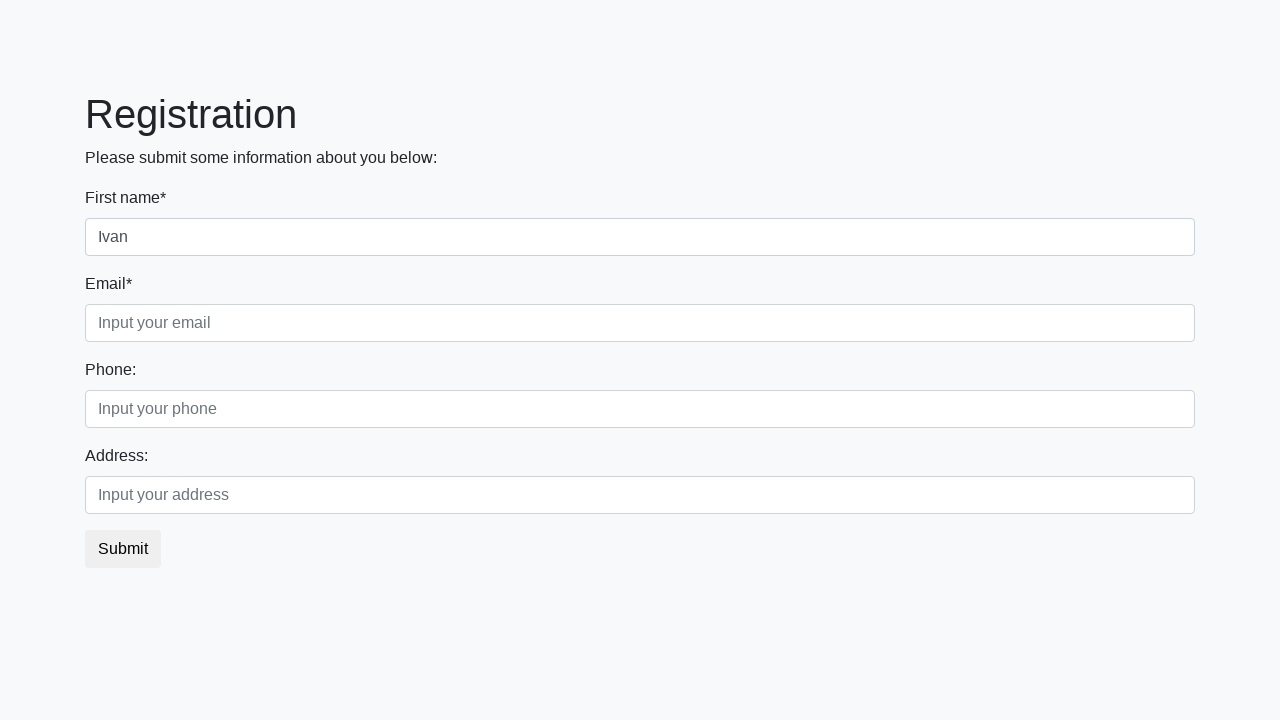

Filled email field with 'ivan@ivan.com' on [placeholder='Input your email']
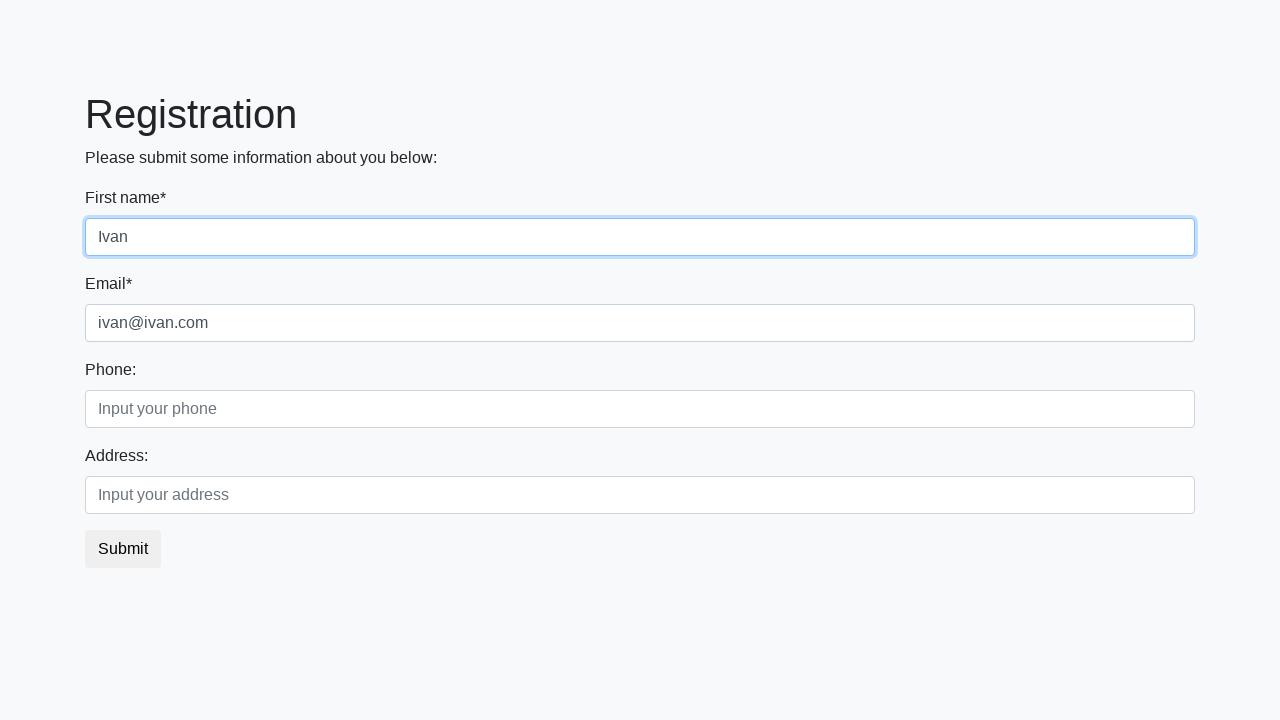

Filled phone field with '+79619007536' on [placeholder='Input your phone']
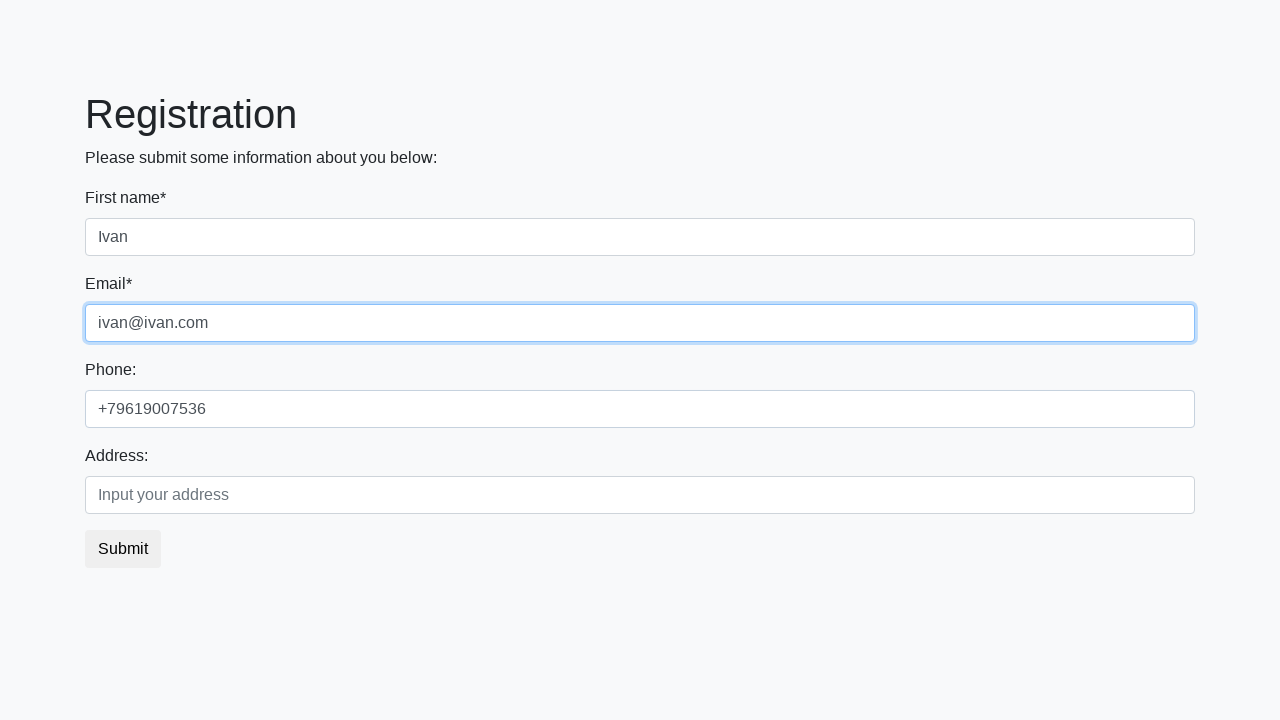

Filled address field with 'Orenburg' on [placeholder='Input your address']
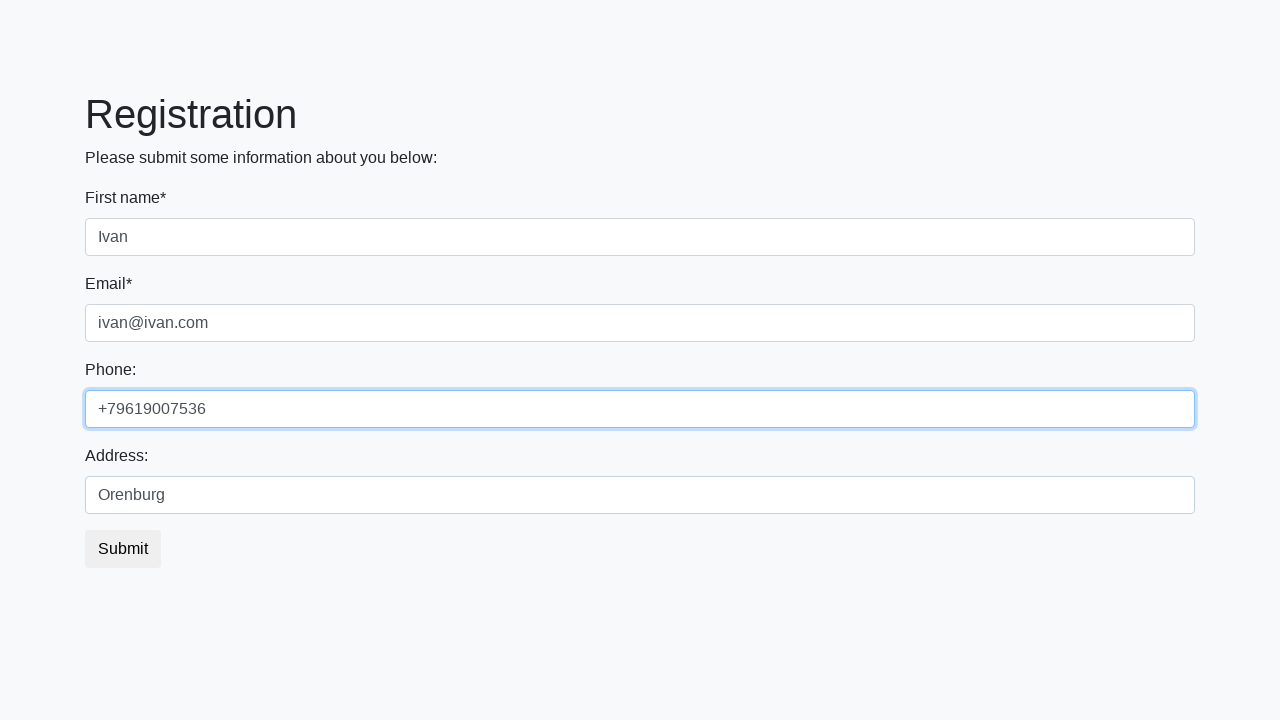

Clicked submit button to register at (123, 549) on .btn-default
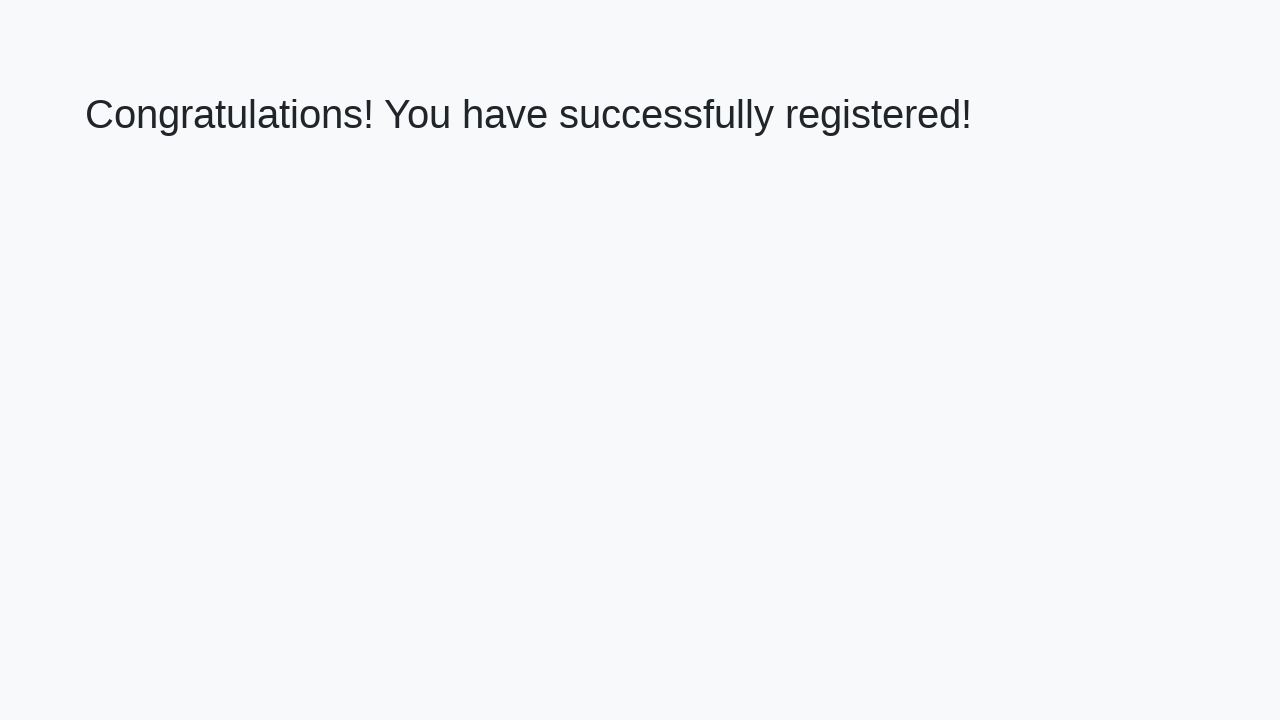

Success message appeared with h1 element
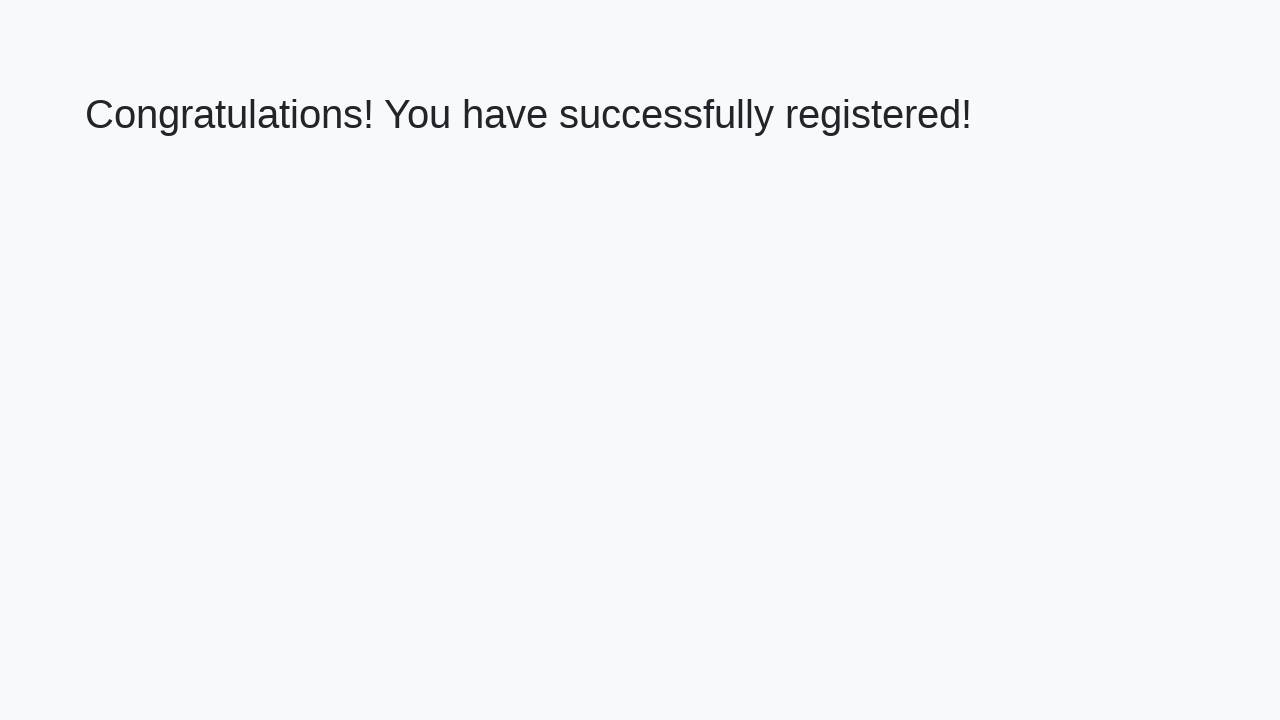

Retrieved success message: 'Congratulations! You have successfully registered!'
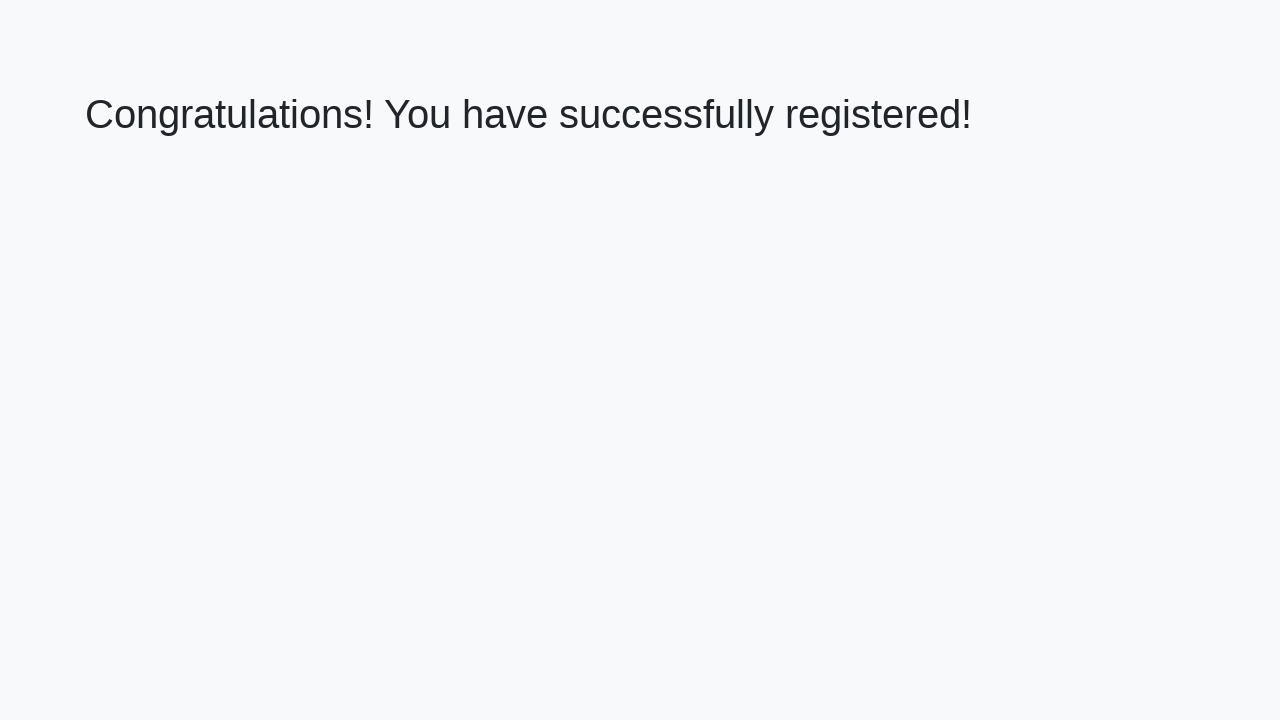

Verified registration success message matches expected text
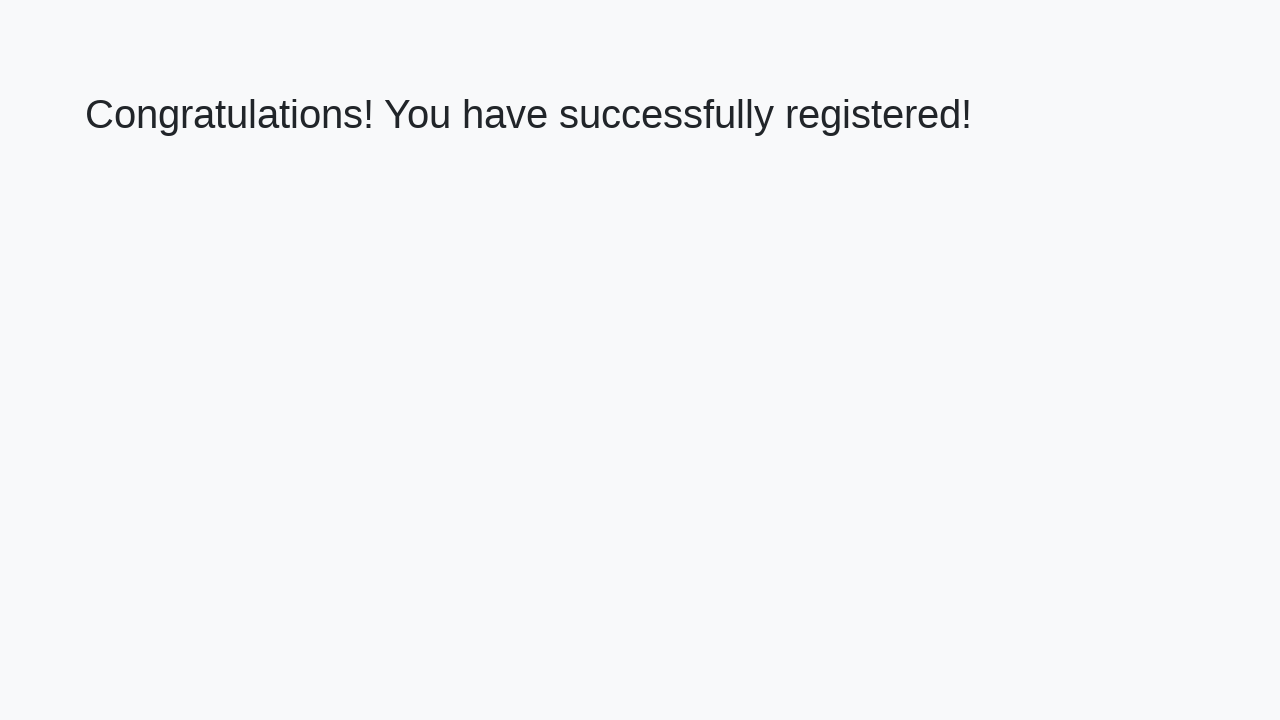

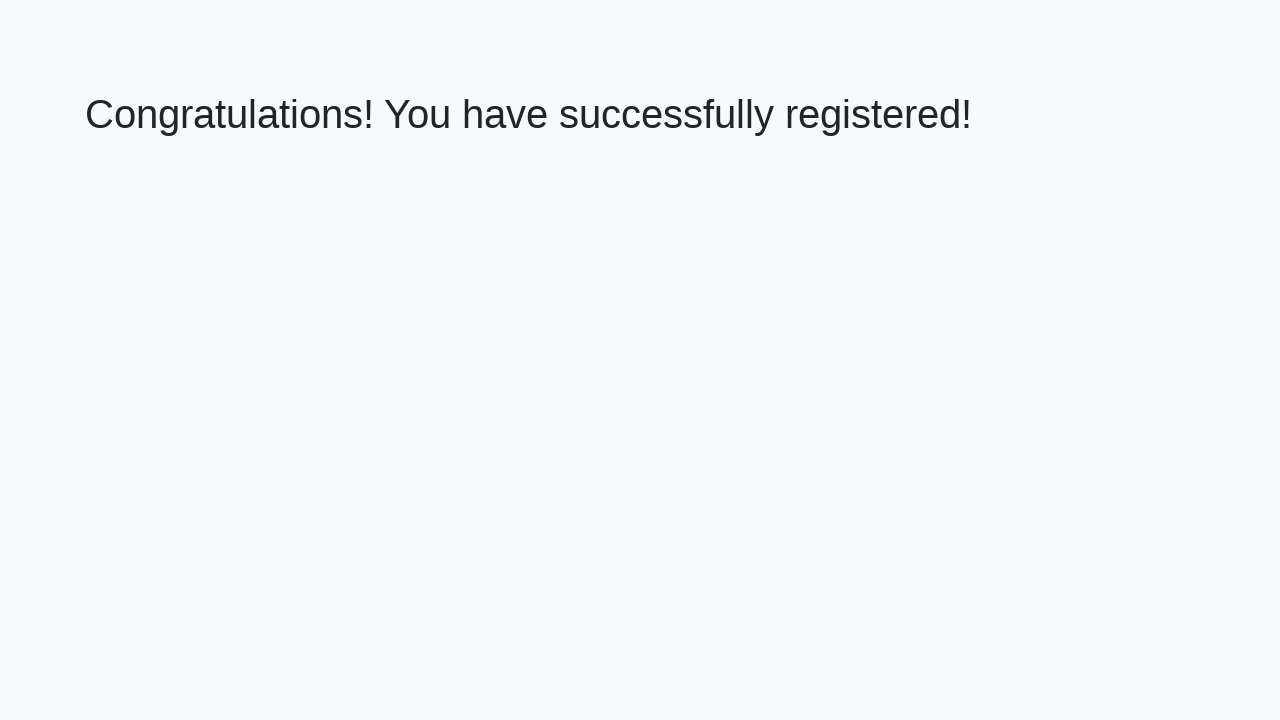